Tests AJAX functionality by clicking a button that triggers an AJAX request and waiting for the success message to appear.

Starting URL: http://uitestingplayground.com/ajax

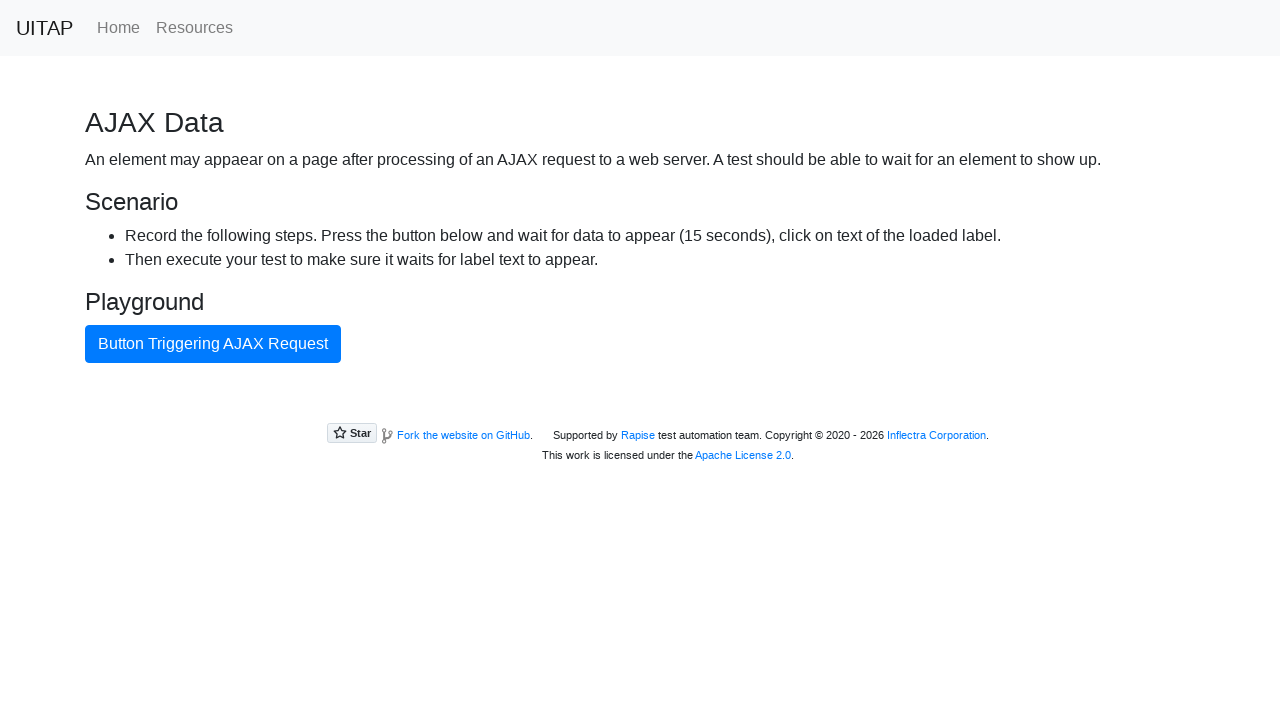

Clicked AJAX button to trigger request at (213, 344) on #ajaxButton
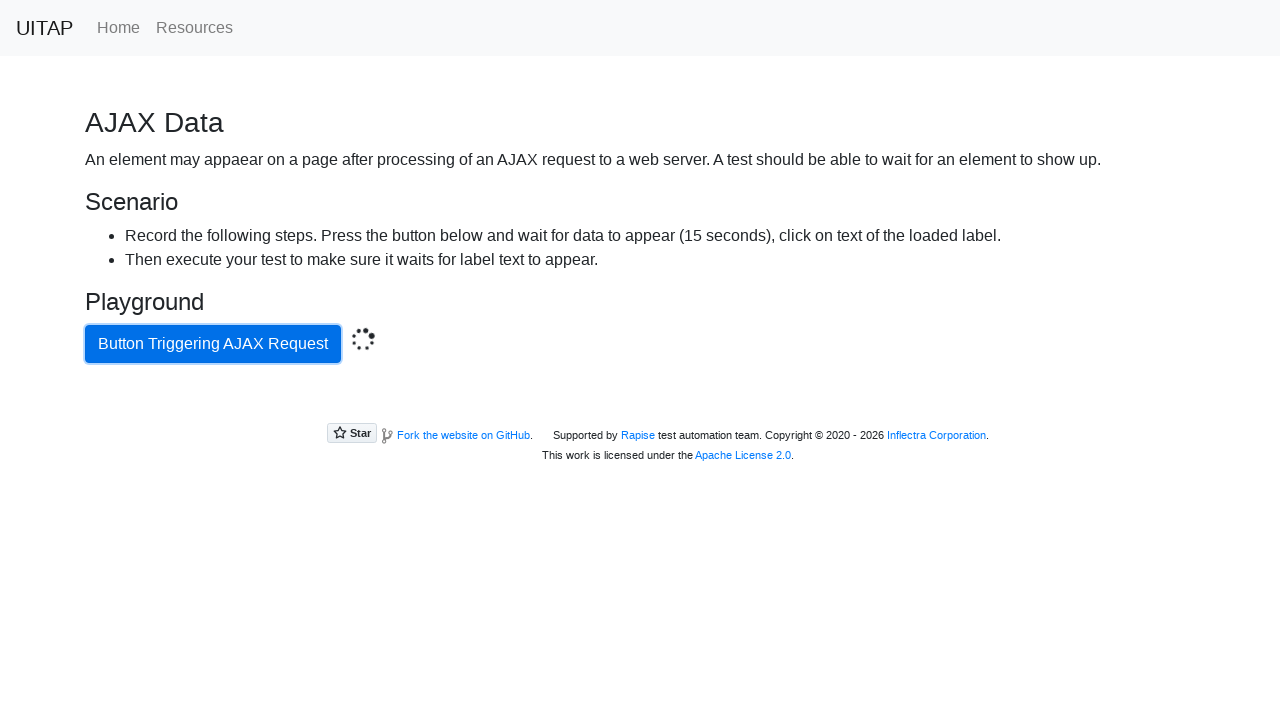

AJAX success message appeared
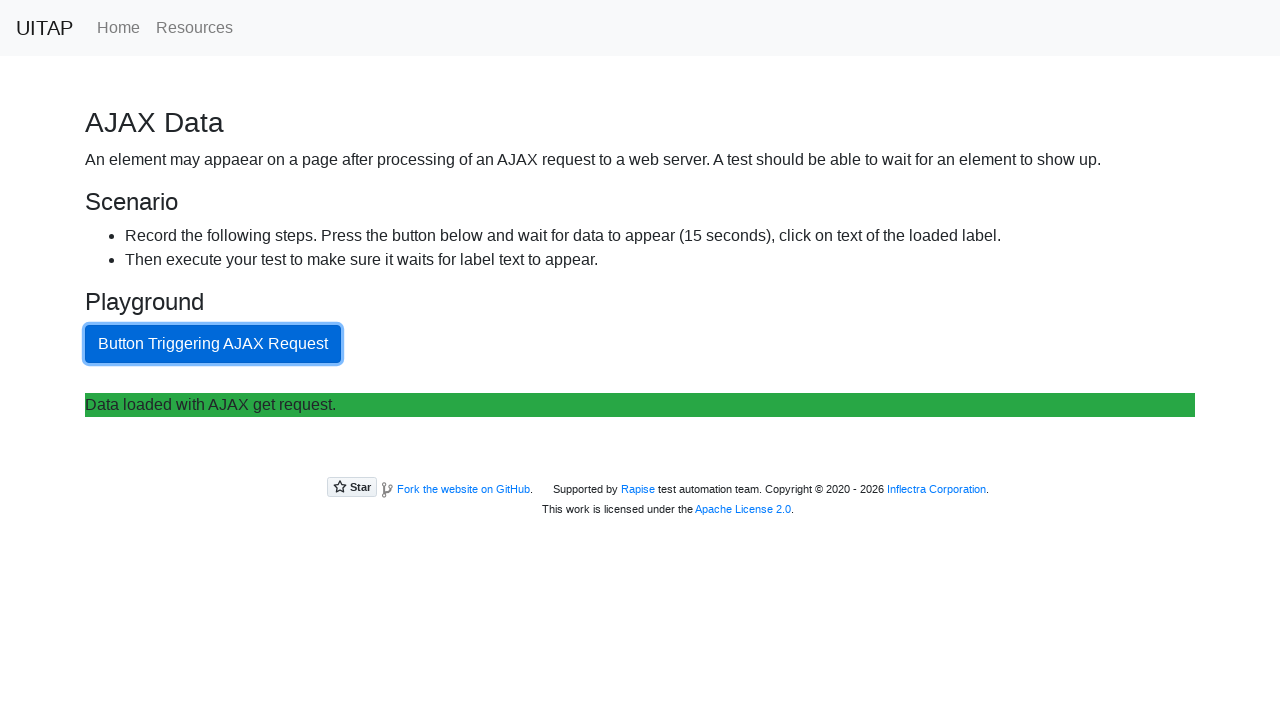

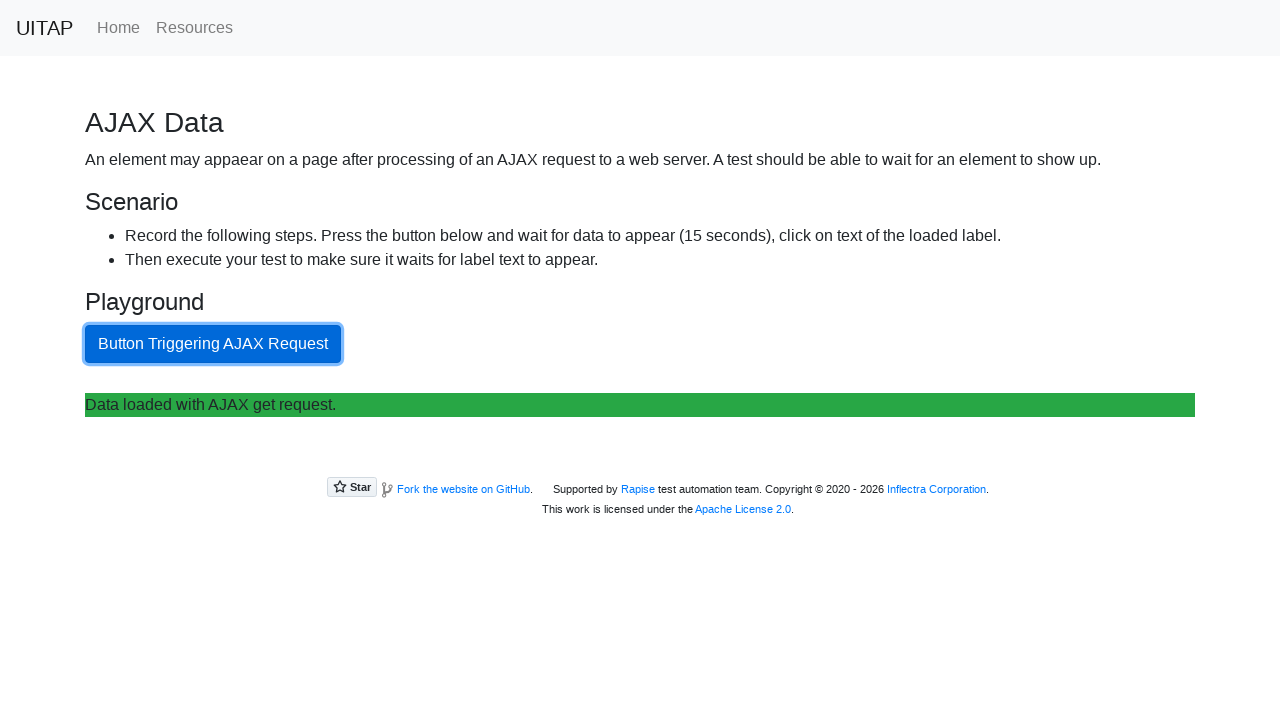